Tests filtering to display only active (non-completed) items

Starting URL: https://demo.playwright.dev/todomvc

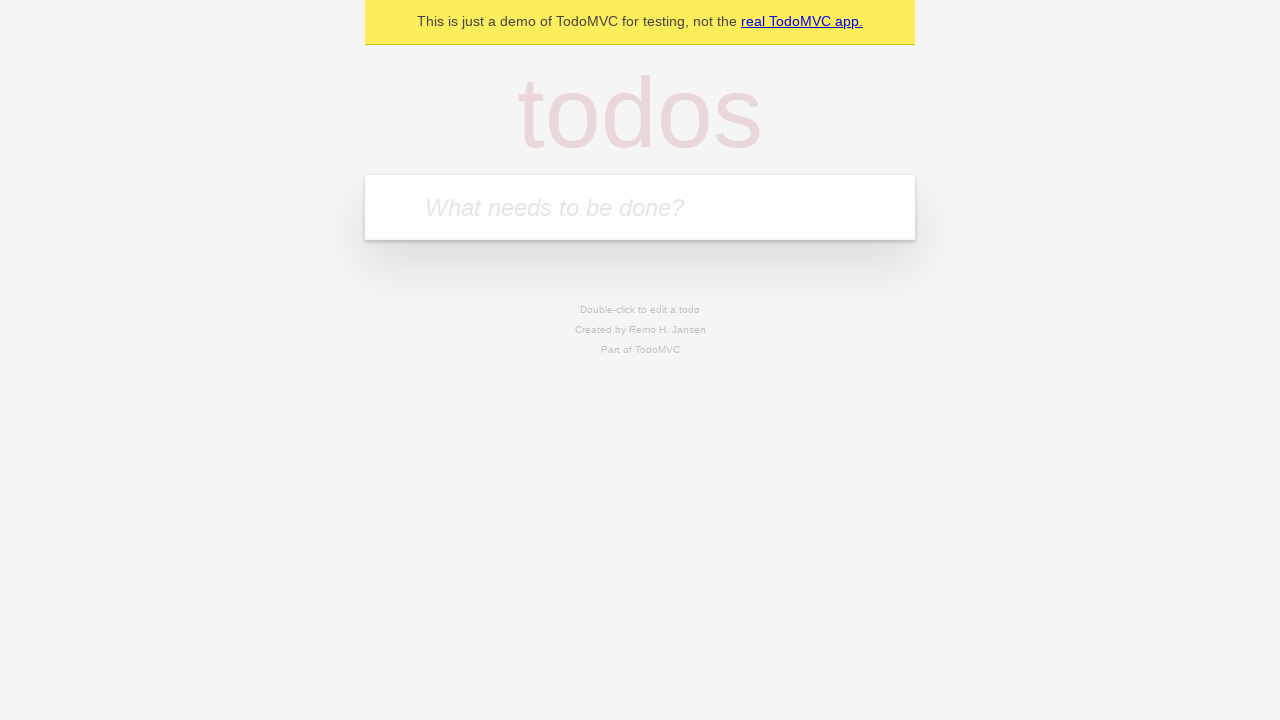

Filled todo input with 'buy some cheese' on internal:attr=[placeholder="What needs to be done?"i]
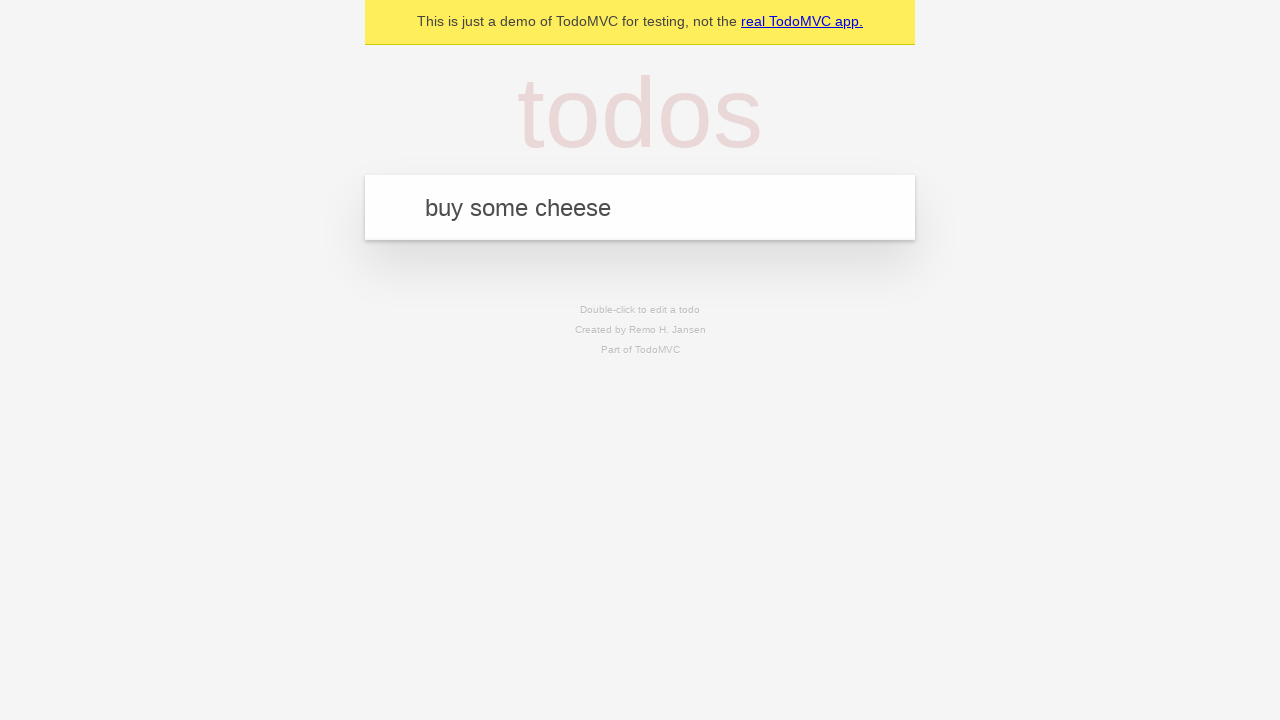

Pressed Enter to add first todo on internal:attr=[placeholder="What needs to be done?"i]
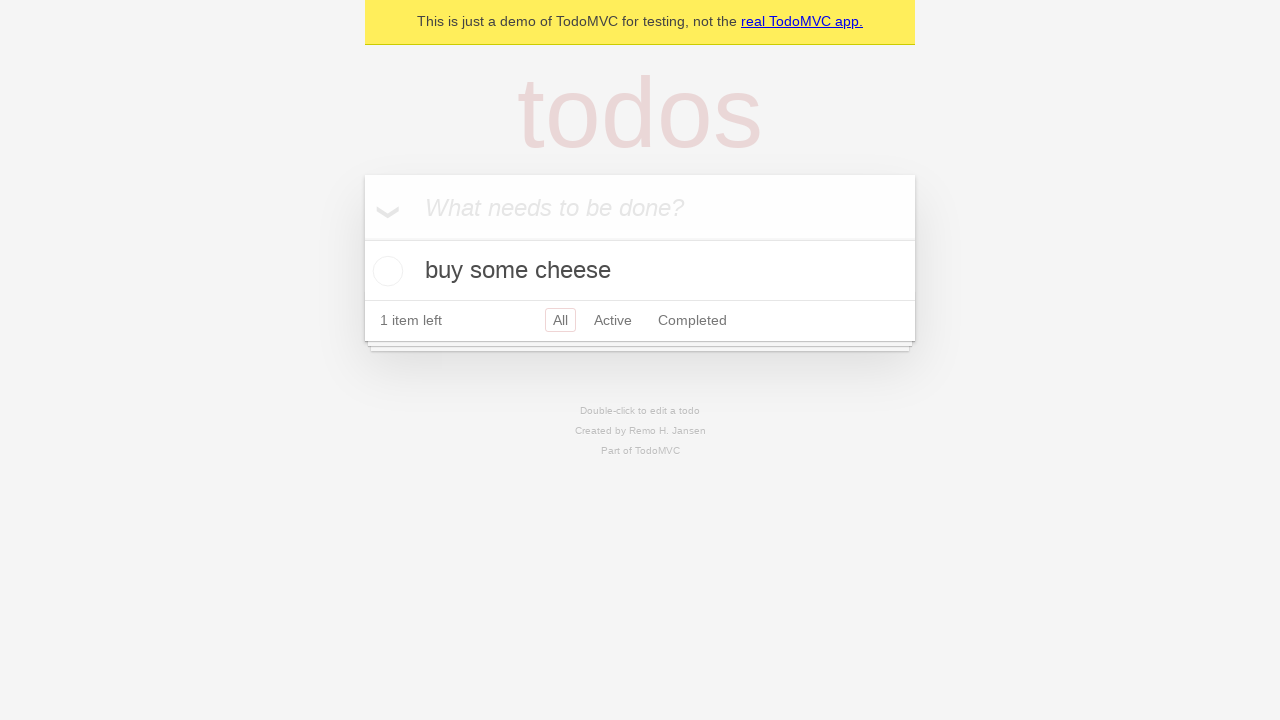

Filled todo input with 'feed the cat' on internal:attr=[placeholder="What needs to be done?"i]
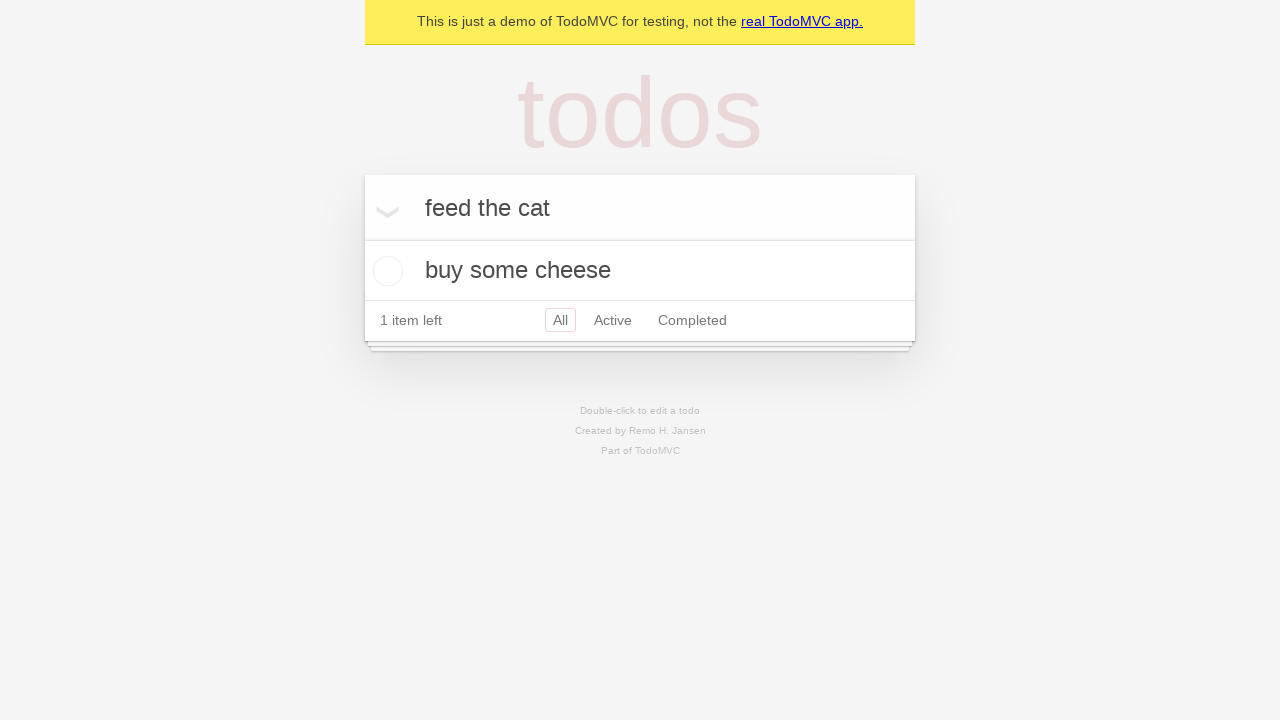

Pressed Enter to add second todo on internal:attr=[placeholder="What needs to be done?"i]
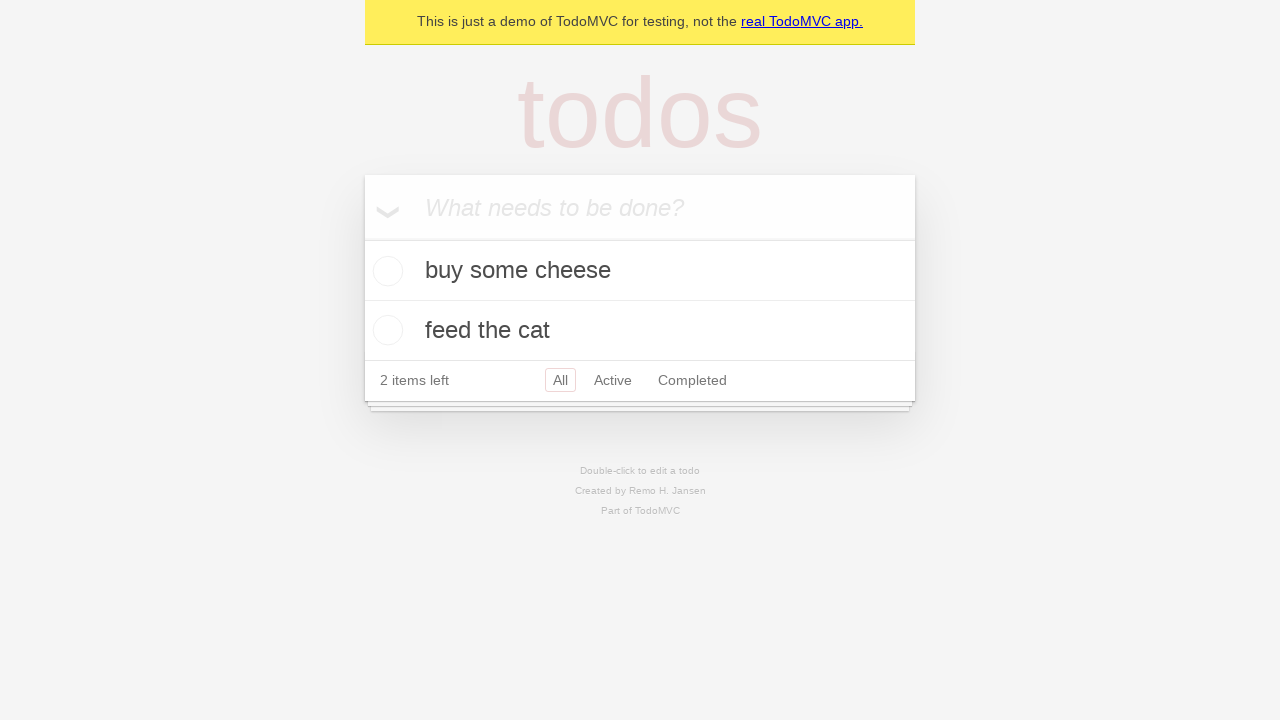

Filled todo input with 'book a doctors appointment' on internal:attr=[placeholder="What needs to be done?"i]
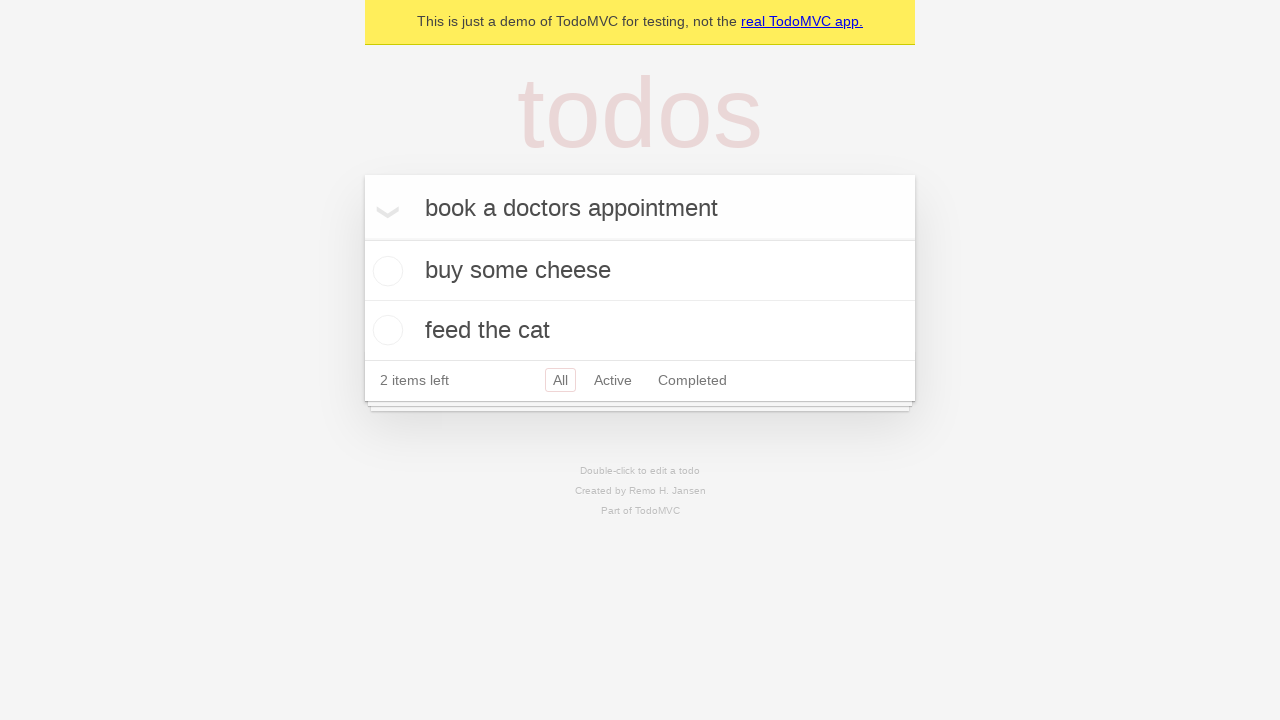

Pressed Enter to add third todo on internal:attr=[placeholder="What needs to be done?"i]
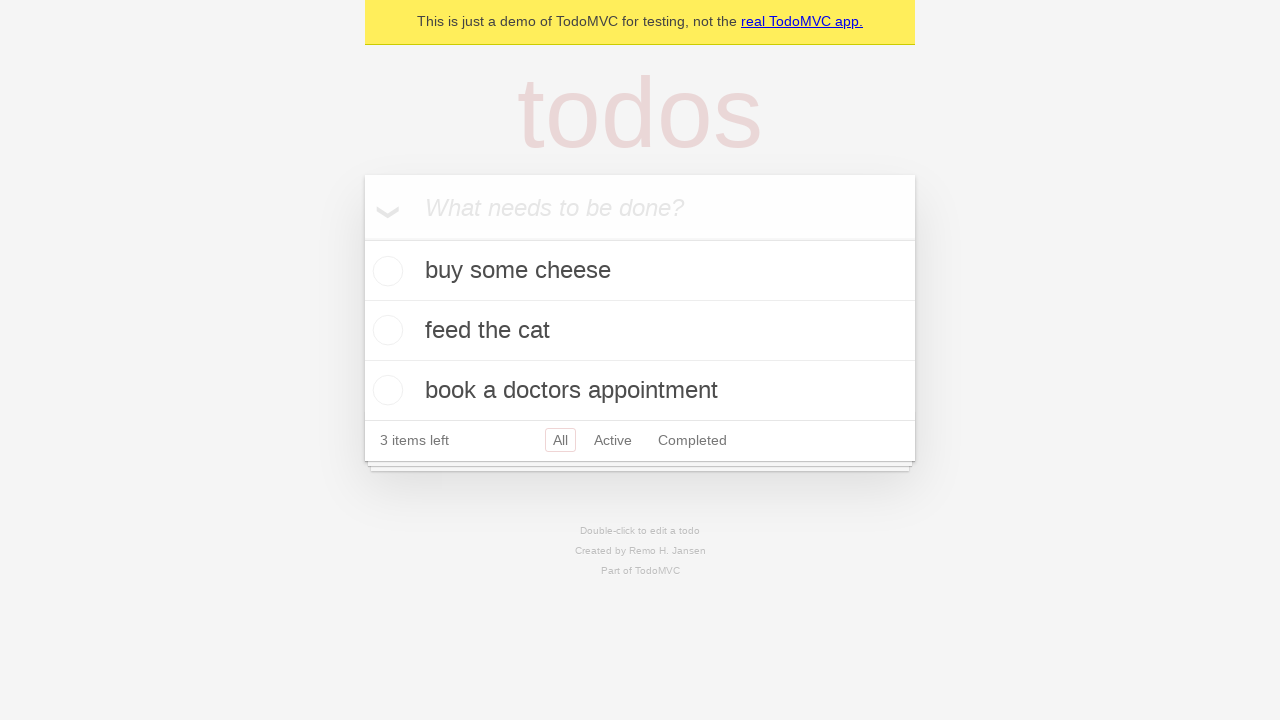

Checked the second todo item 'feed the cat' at (385, 330) on internal:testid=[data-testid="todo-item"s] >> nth=1 >> internal:role=checkbox
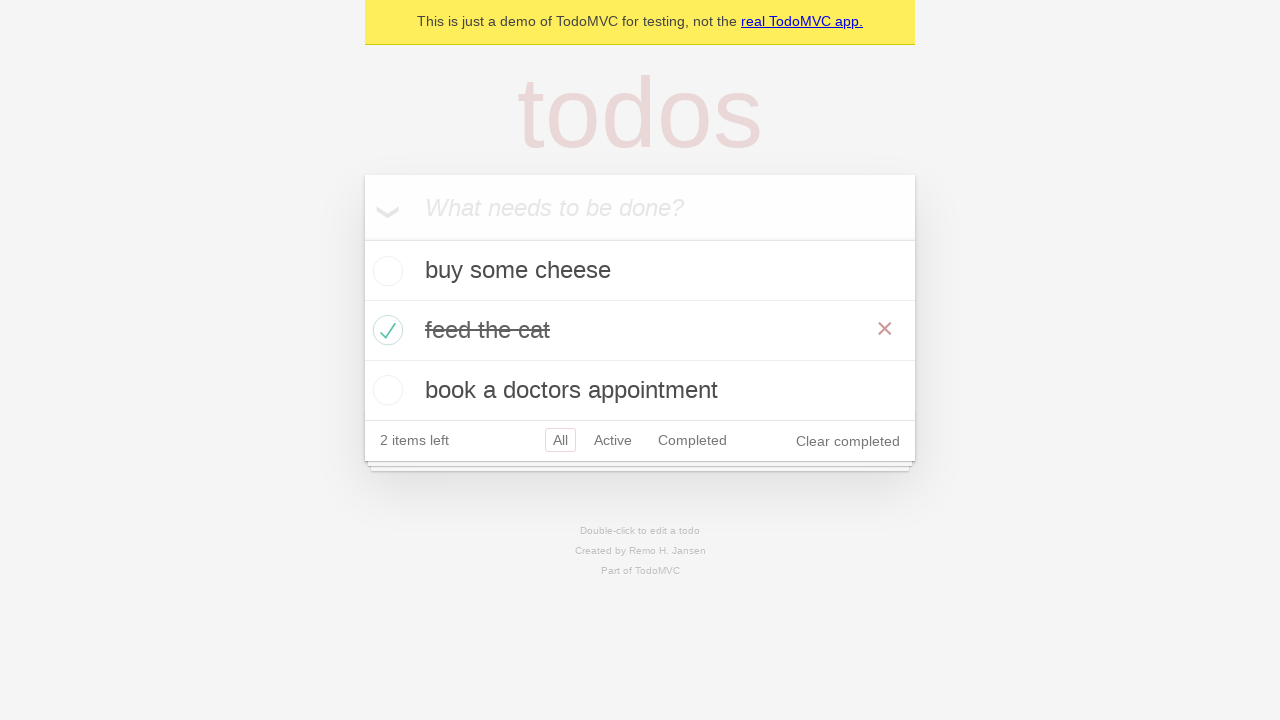

Clicked Active filter to display only non-completed items at (613, 440) on internal:role=link[name="Active"i]
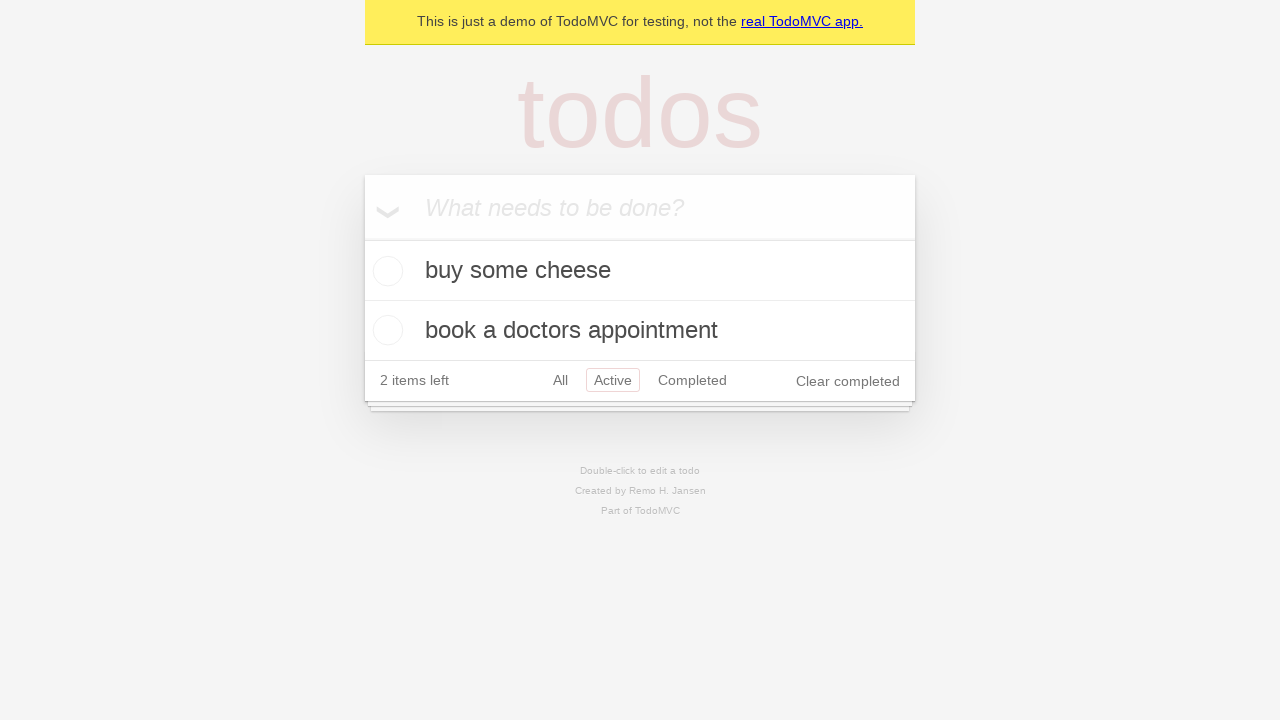

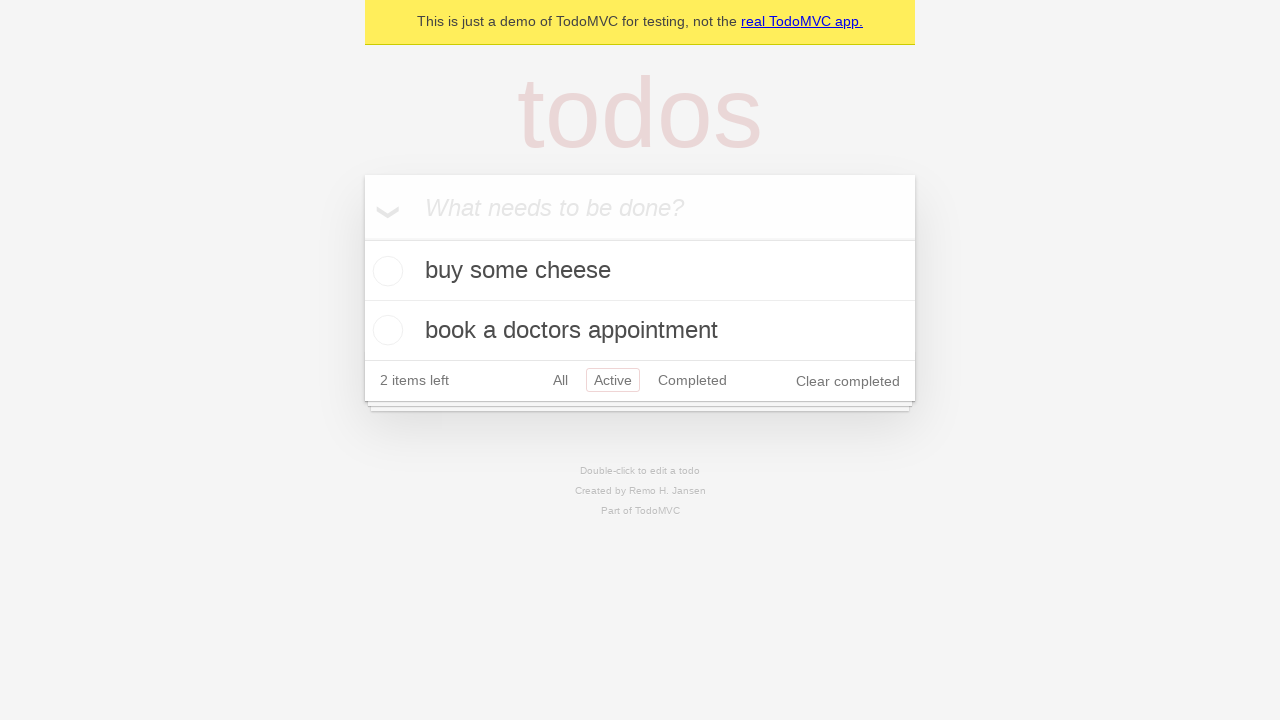